Tests selecting a random gender option from the form's gender radio buttons

Starting URL: http://seleniumui.moderntester.pl/form.php

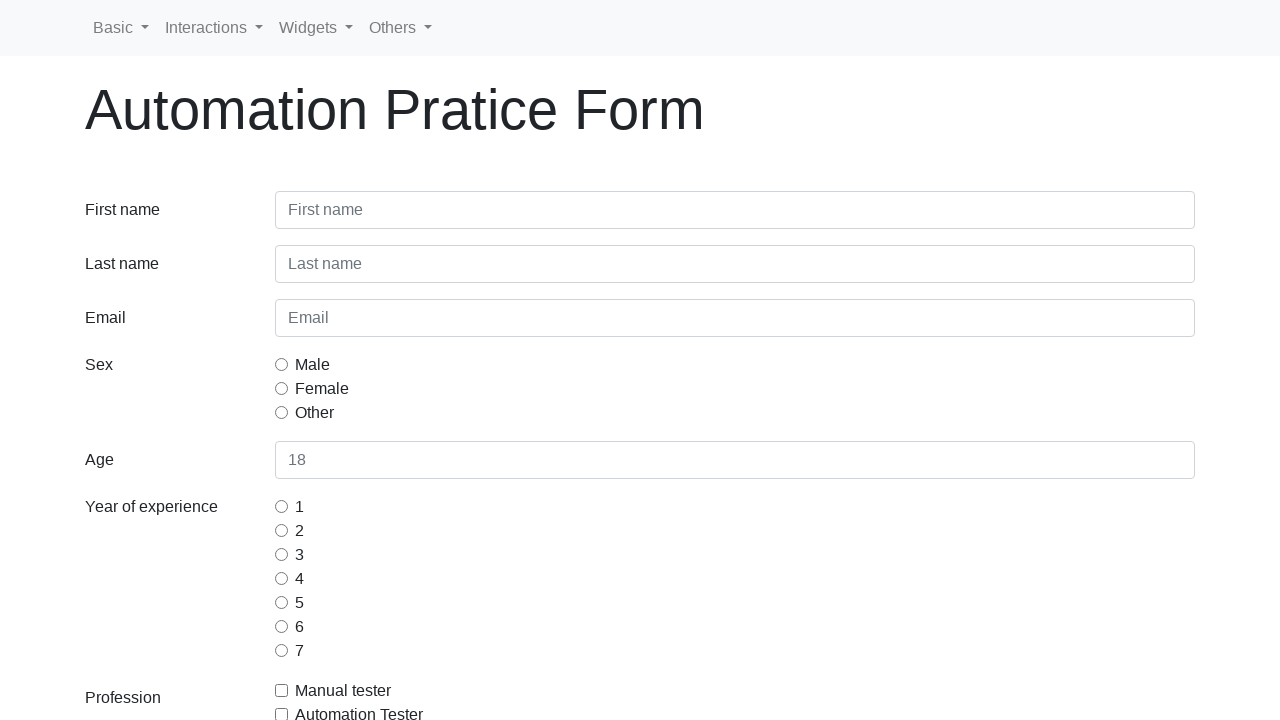

Navigated to form page
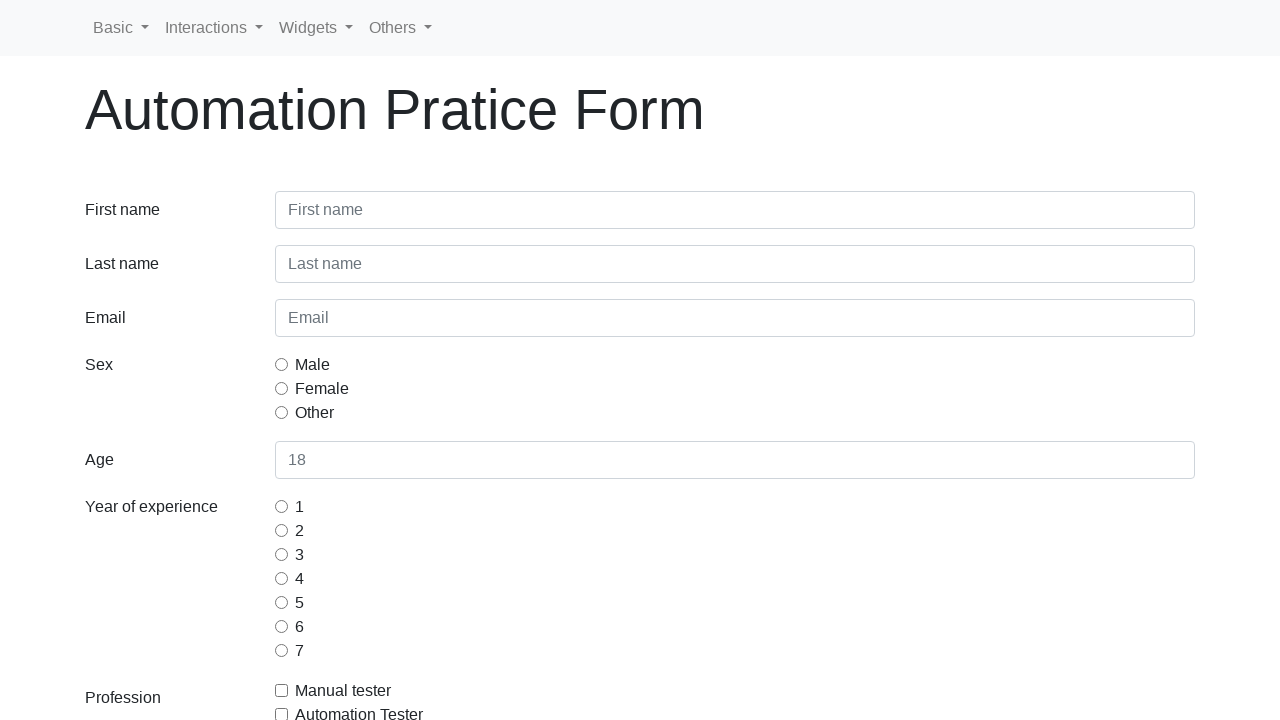

Located all gender radio buttons
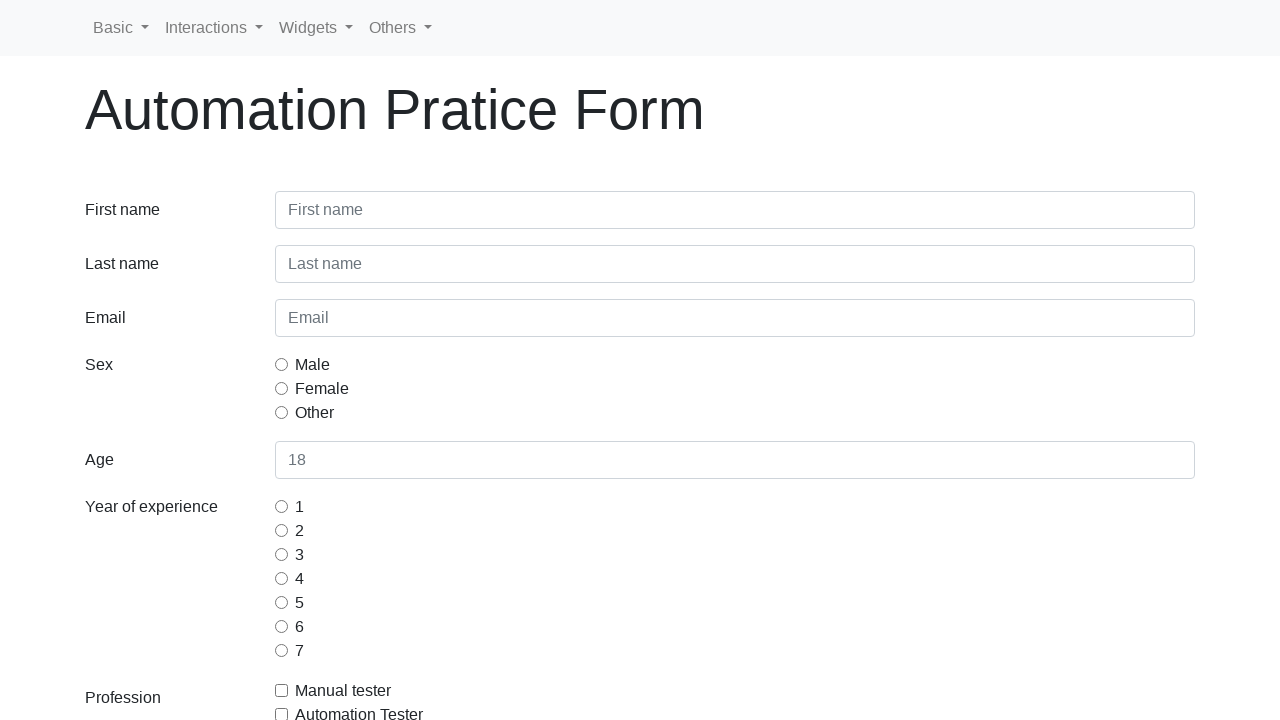

Found 3 gender radio button options
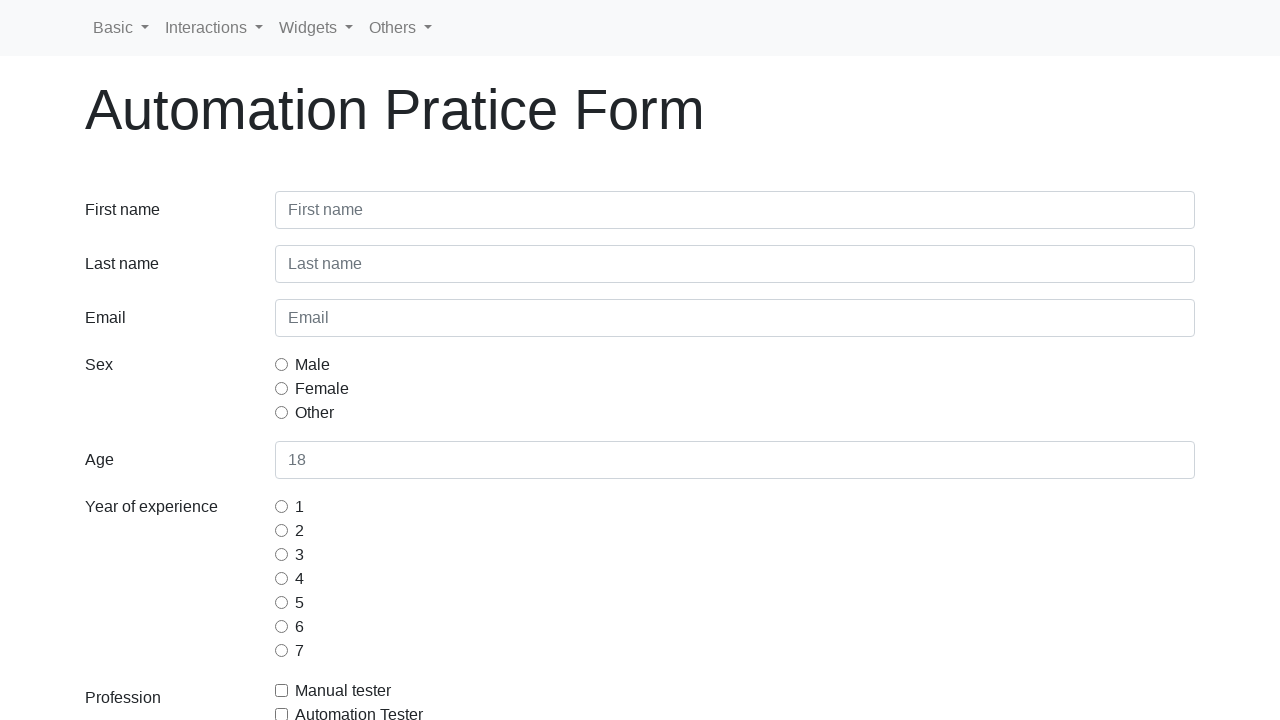

Selected random gender option at index 2
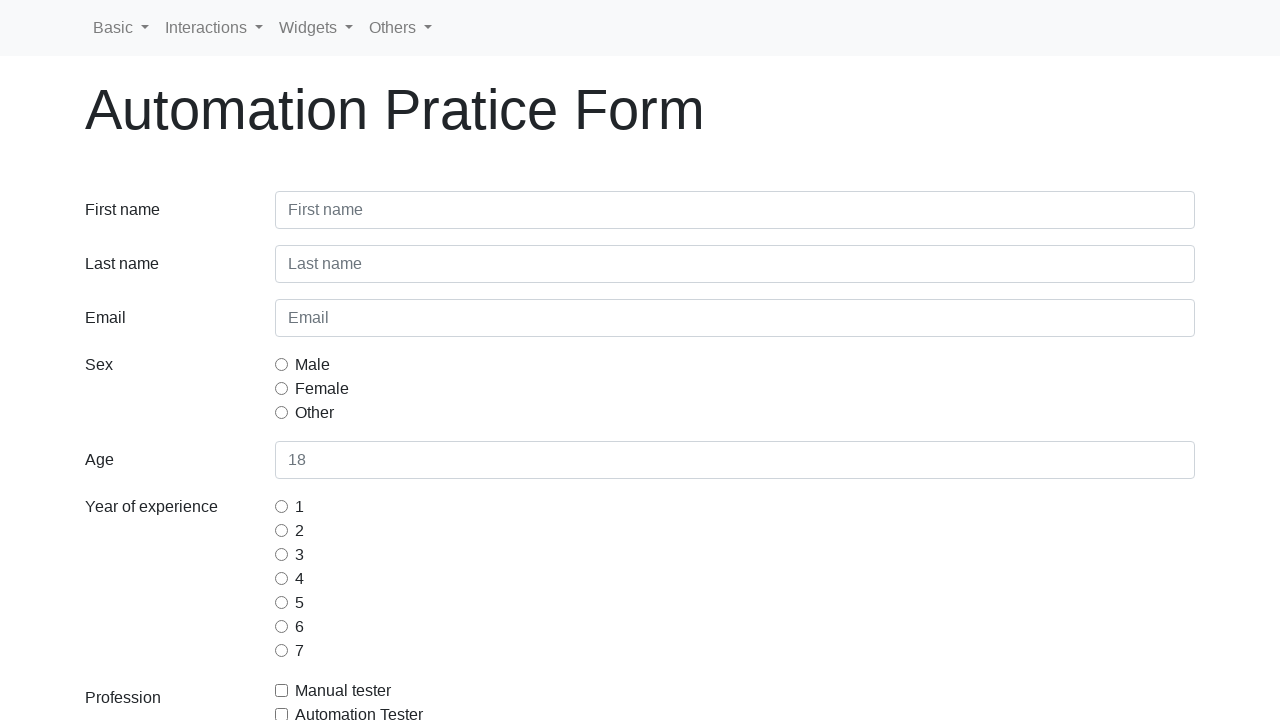

Clicked the gender radio button at index 2 at (282, 412) on [name='gridRadiosSex'] >> nth=2
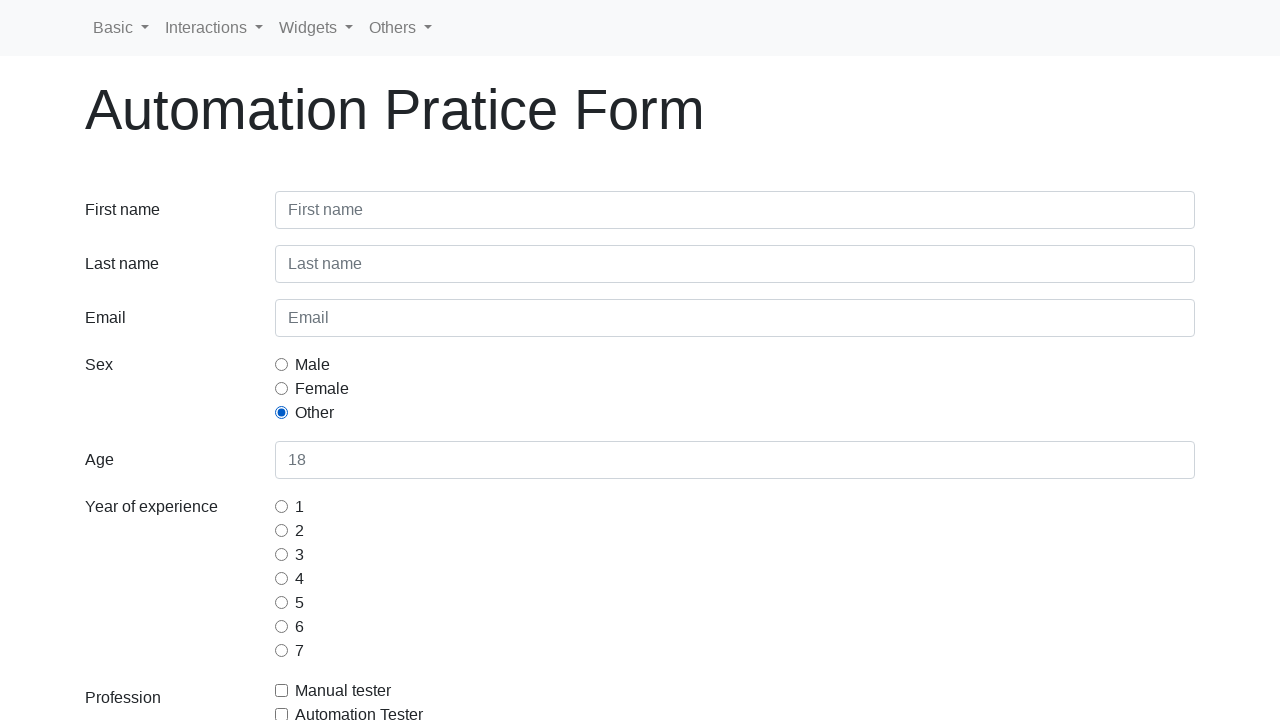

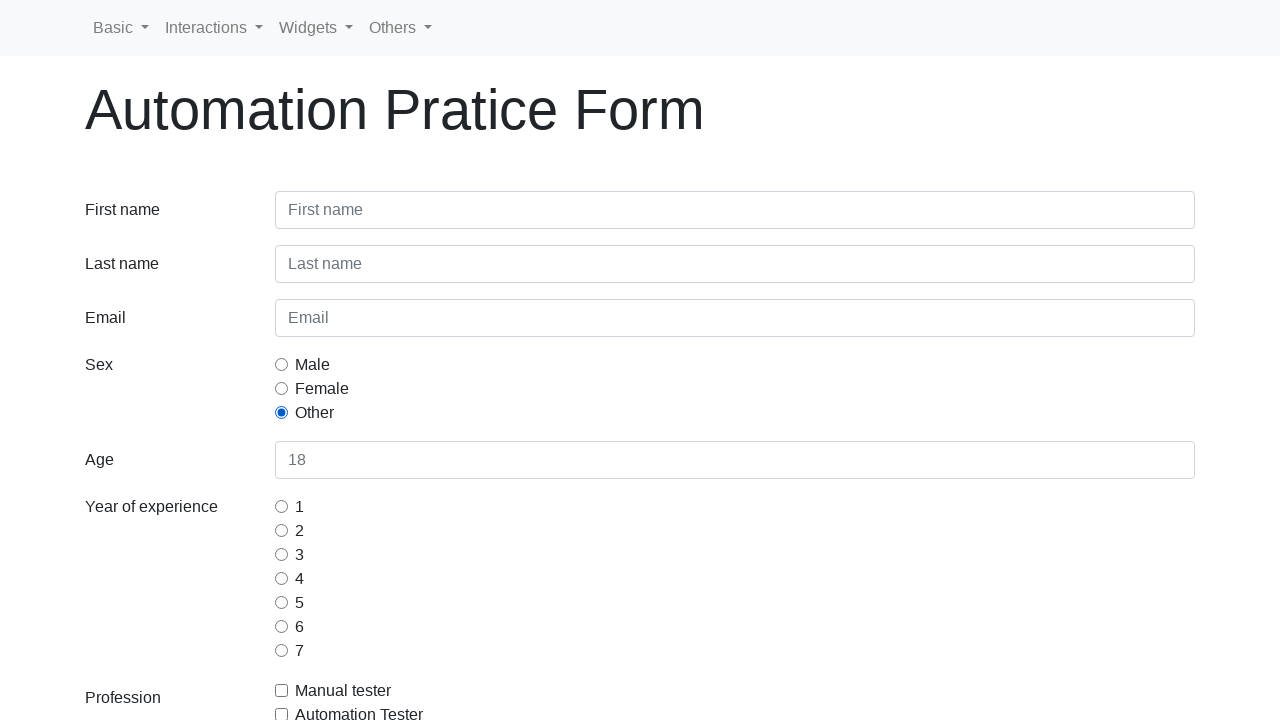